Tests context menu functionality by right-clicking on a specific area and verifying the alert message that appears

Starting URL: http://the-internet.herokuapp.com

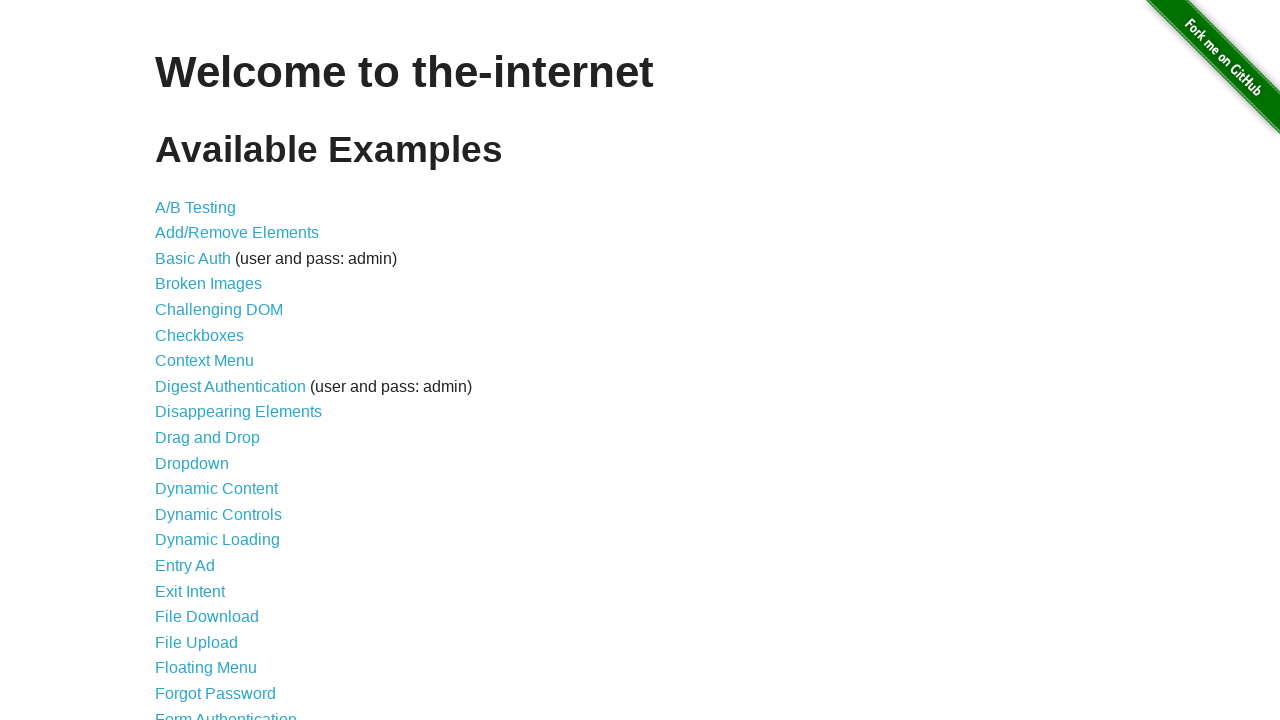

Clicked on context menu link to navigate to test page at (204, 361) on a[href='/context_menu']
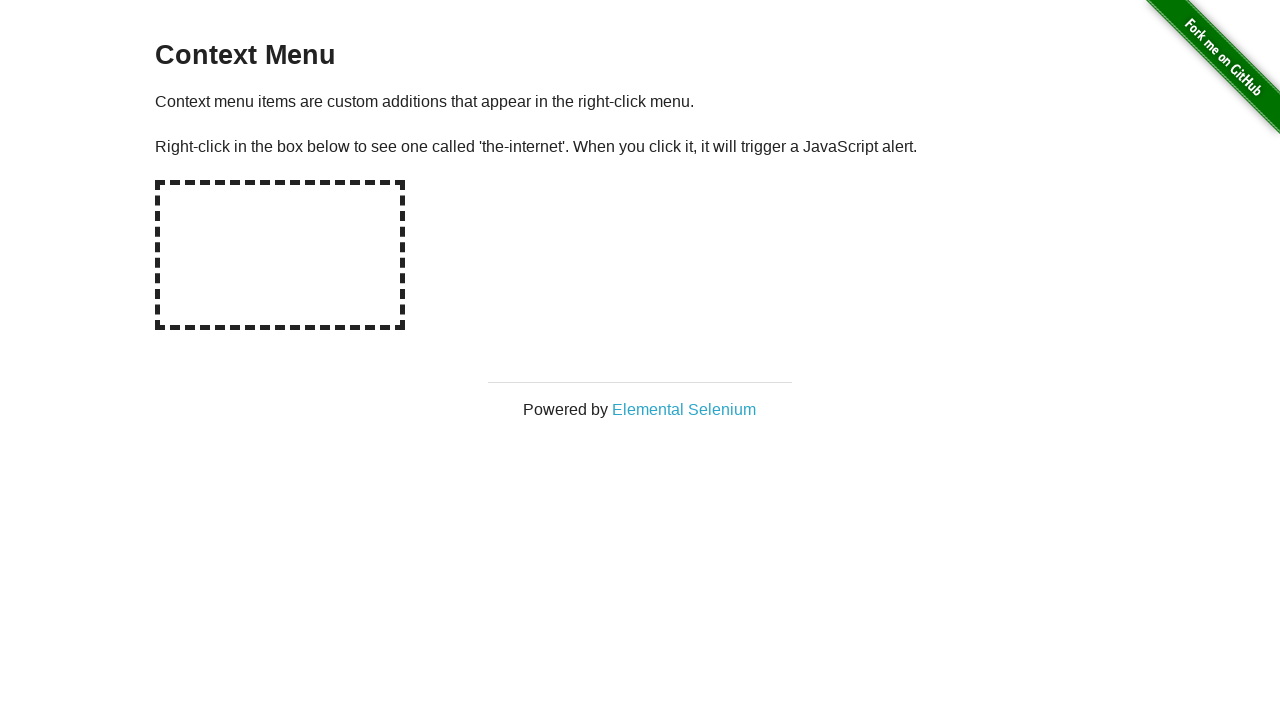

Located the hot-spot area for right-click
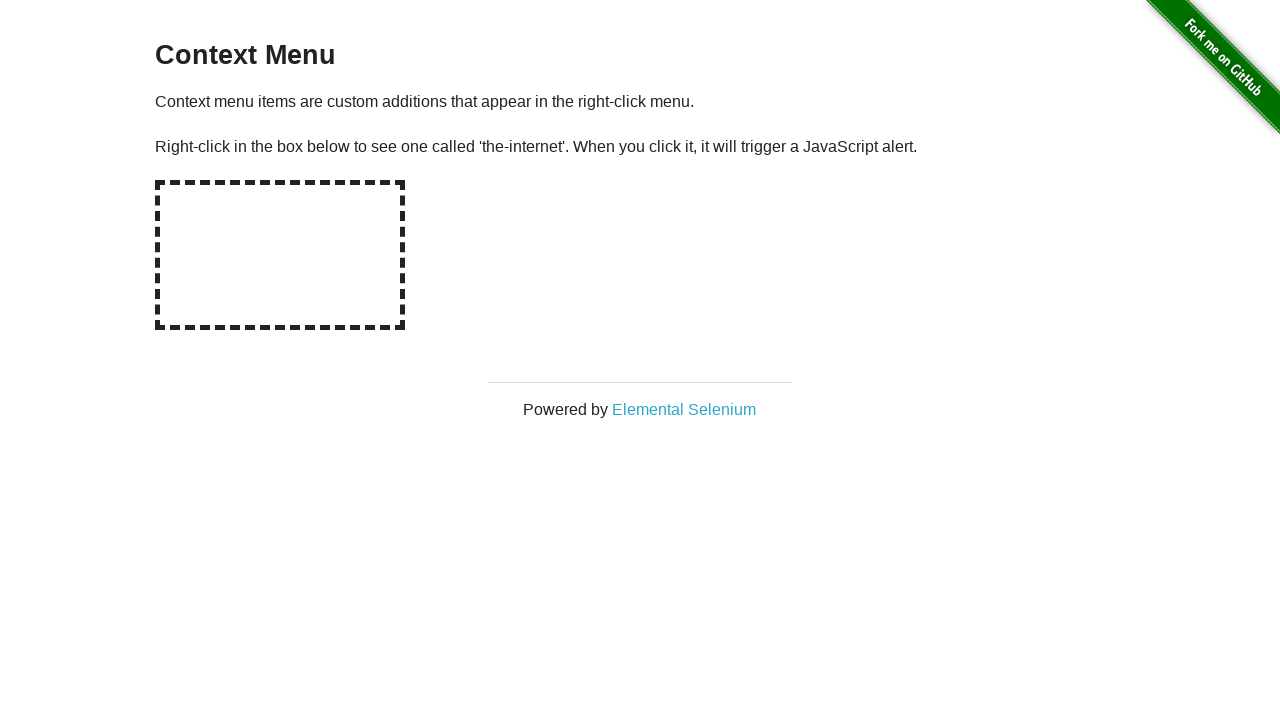

Performed right-click on hot-spot area at (280, 255) on #hot-spot
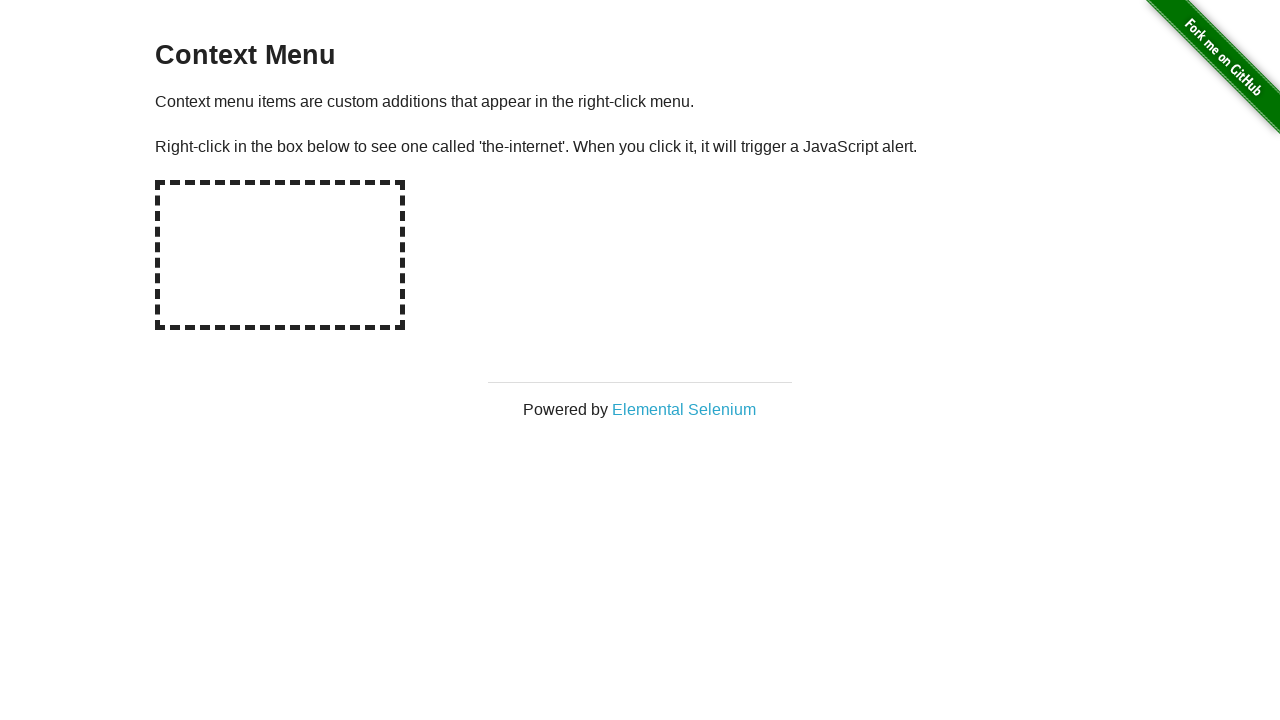

Set up dialog handler to accept alerts
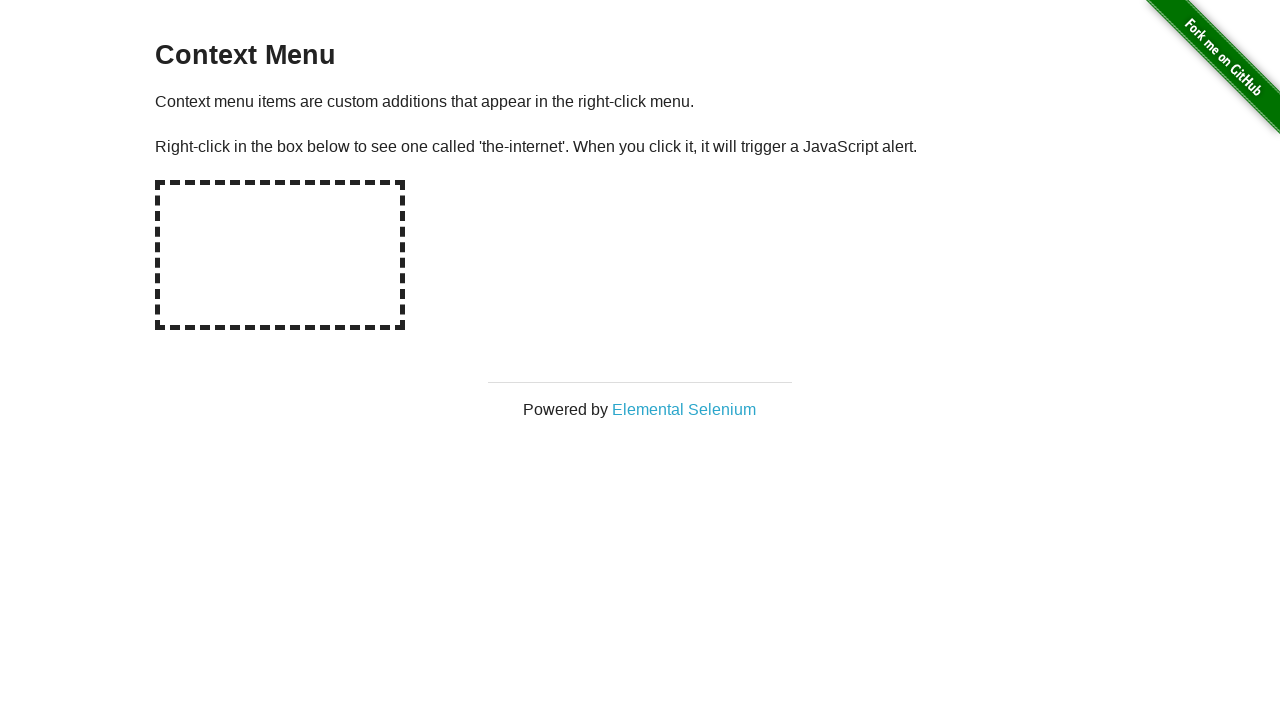

Pressed 't' key to trigger context menu action and alert
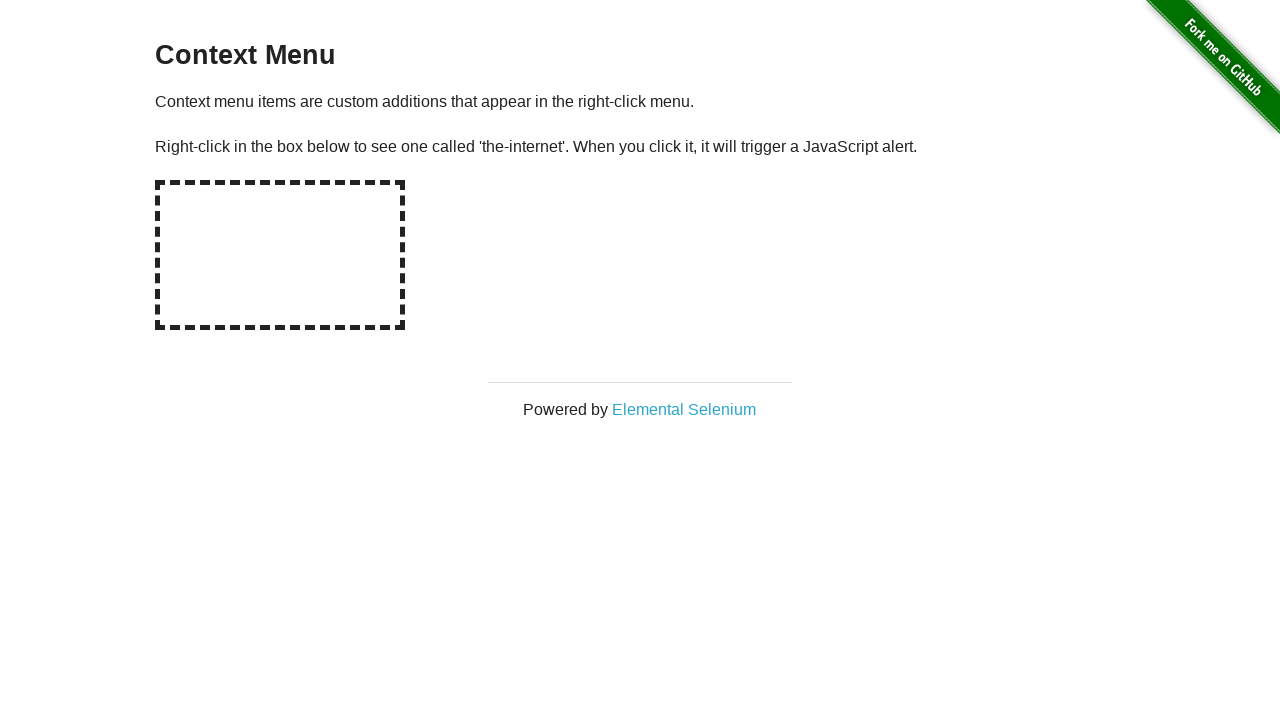

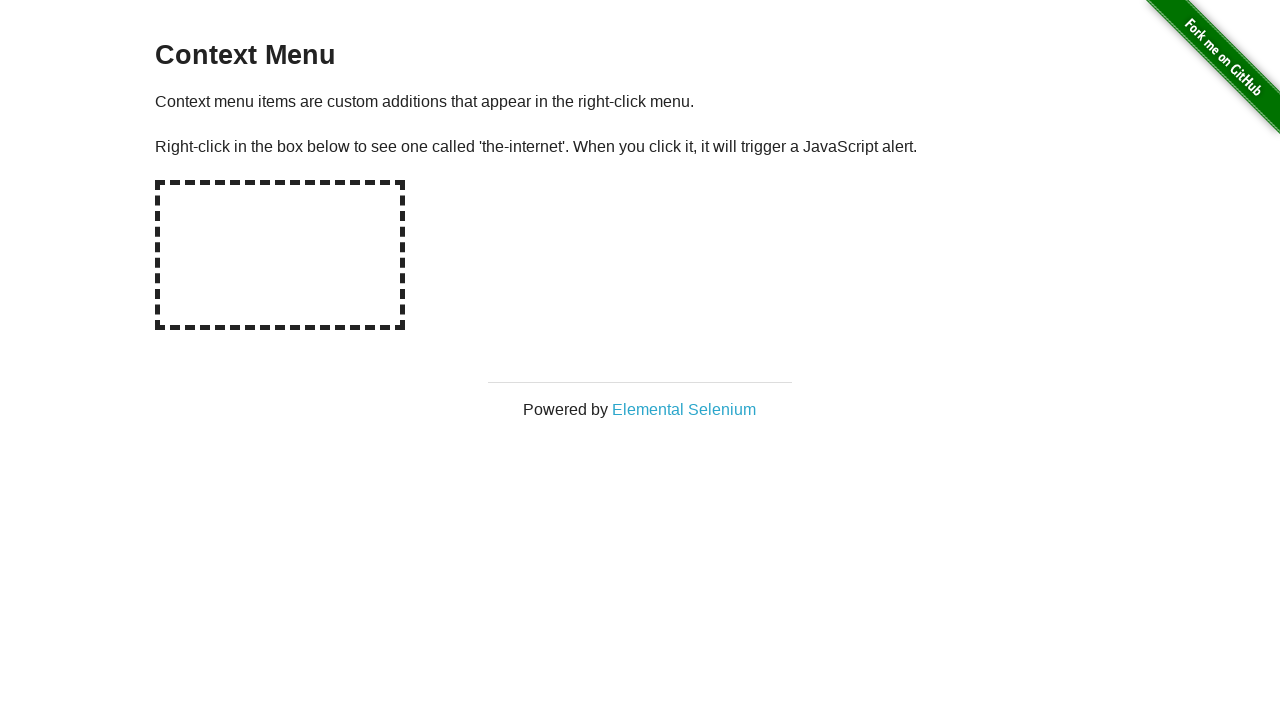